Tests slow-loading page by waiting for result element to appear

Starting URL: https://practice.expandtesting.com/slow

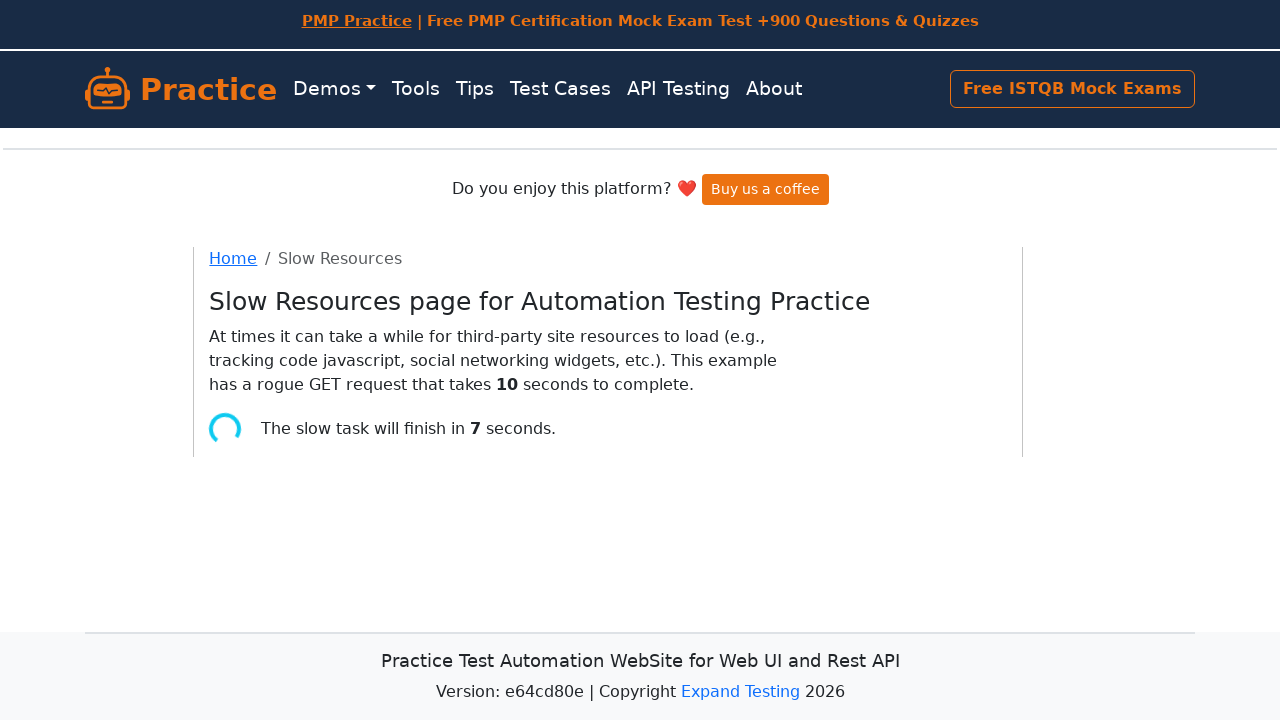

Waited for result element to appear on slow-loading page
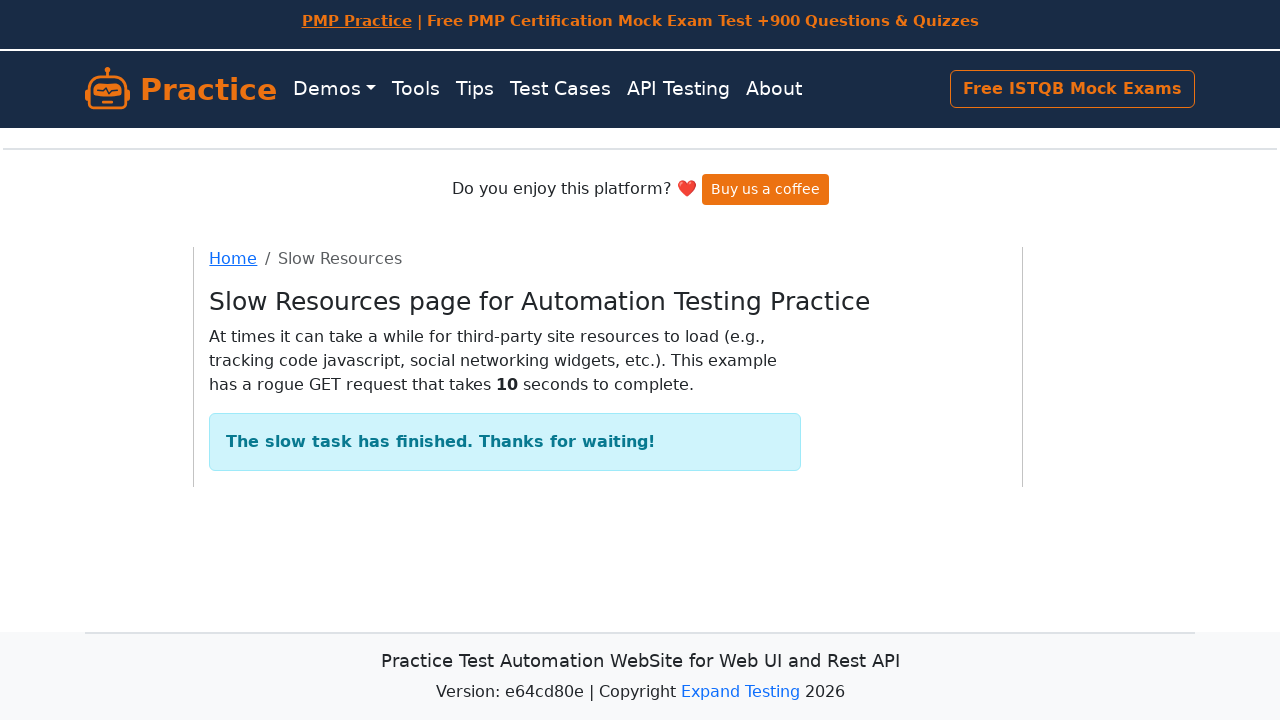

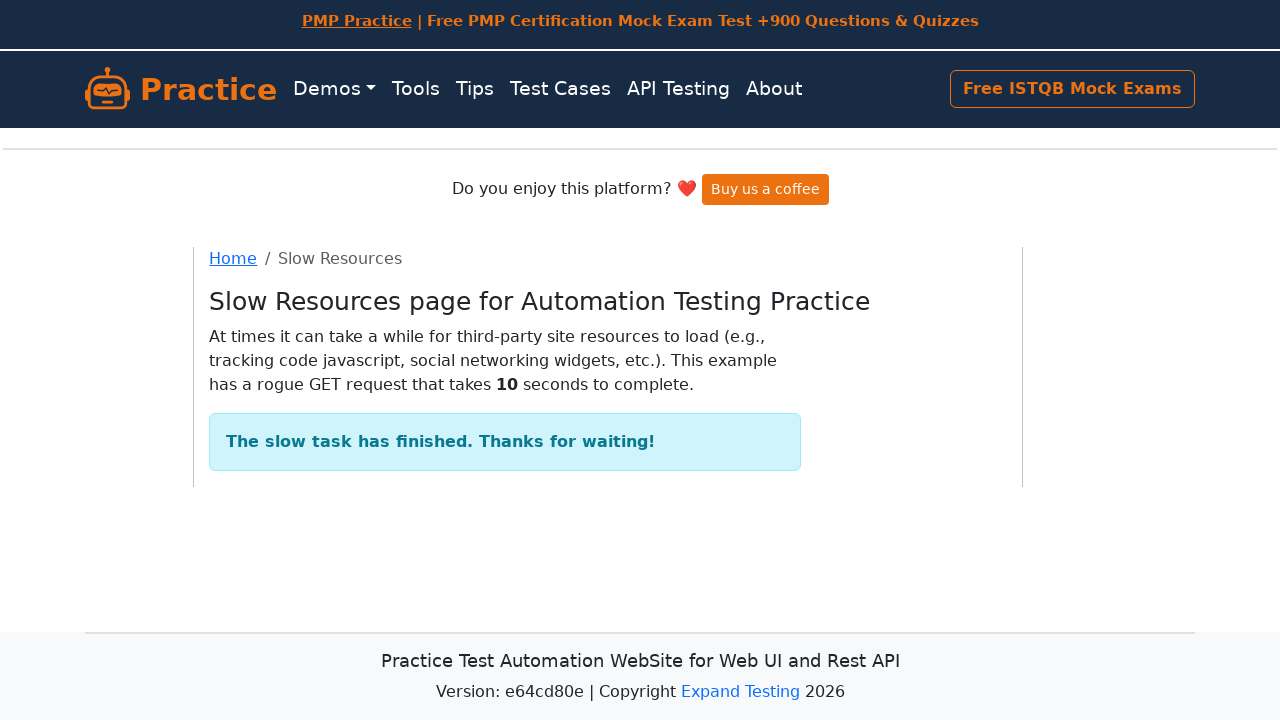